Navigates to Ant Design table component page and locates a specific row by data-row-key attribute to verify table row selection

Starting URL: https://ant.design/components/table/

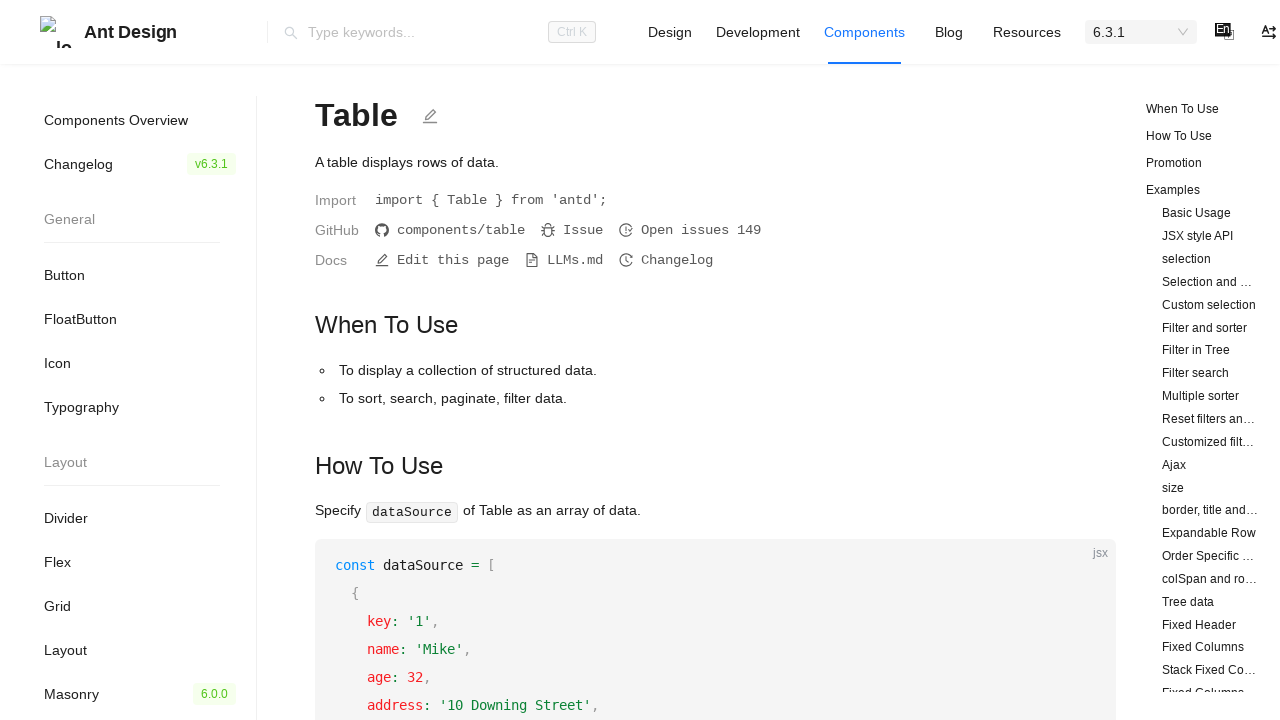

Located and waited for table row with data-row-key='3' to load
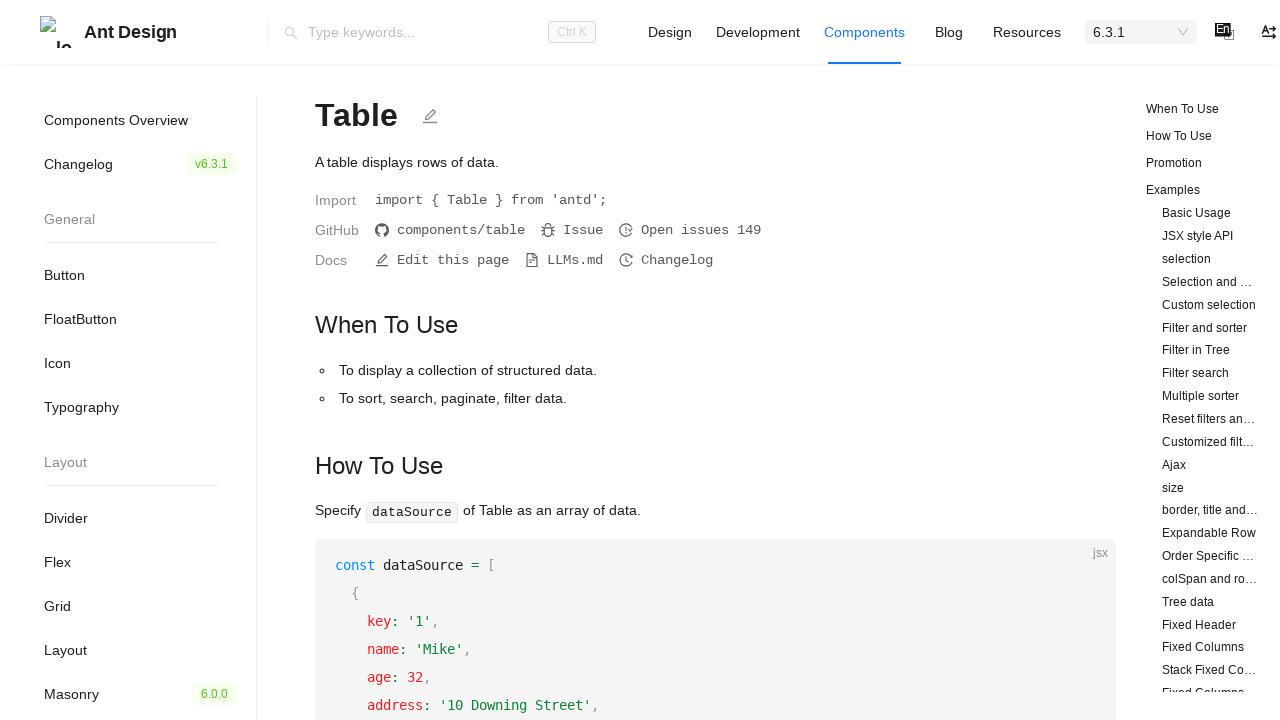

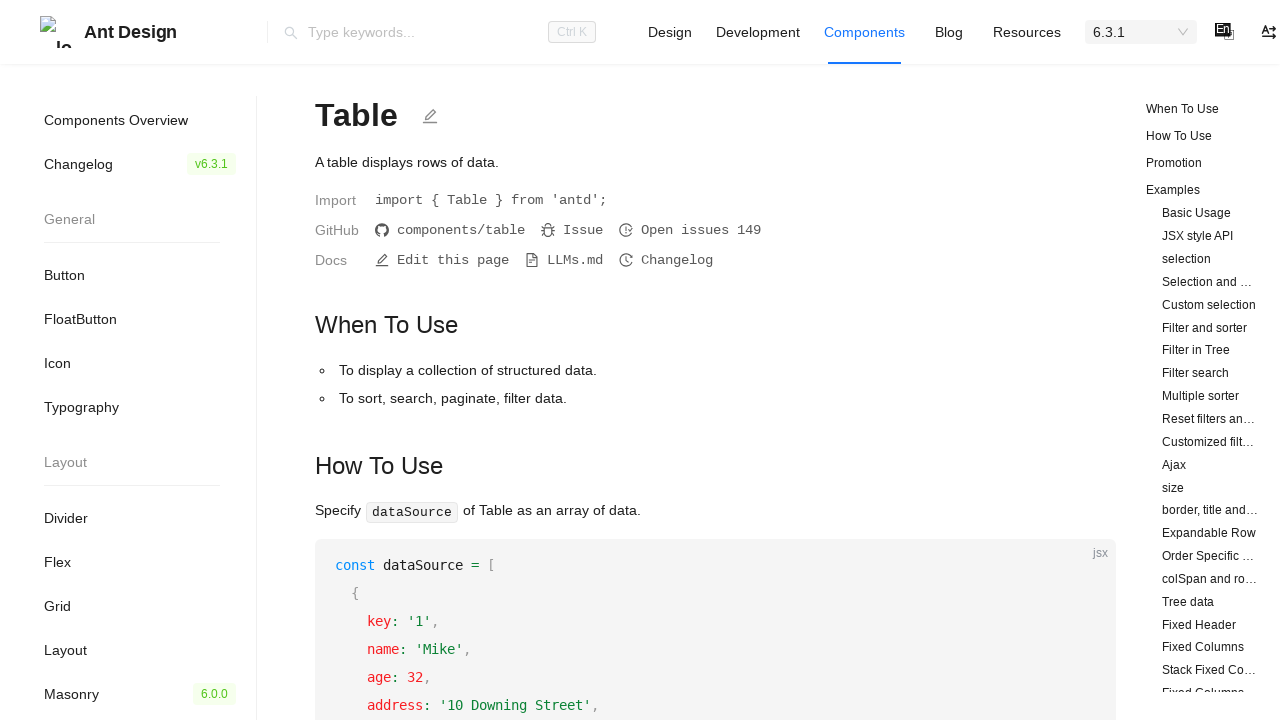